Navigates to DemoQA homepage, clicks on the "Elements" card from the category list, then clicks on the "Text Box" menu item to navigate to the text box form page.

Starting URL: https://demoqa.com/

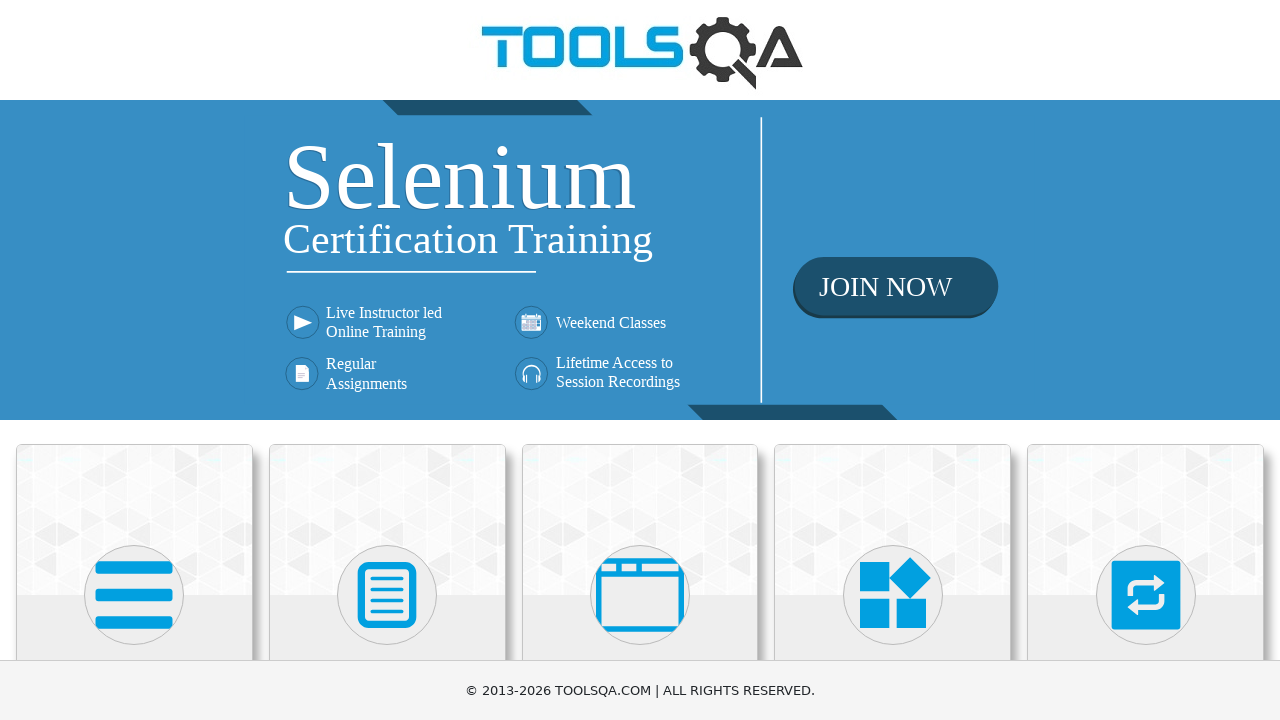

Clicked on the 'Elements' card from the category list at (134, 360) on div.card-body >> nth=0
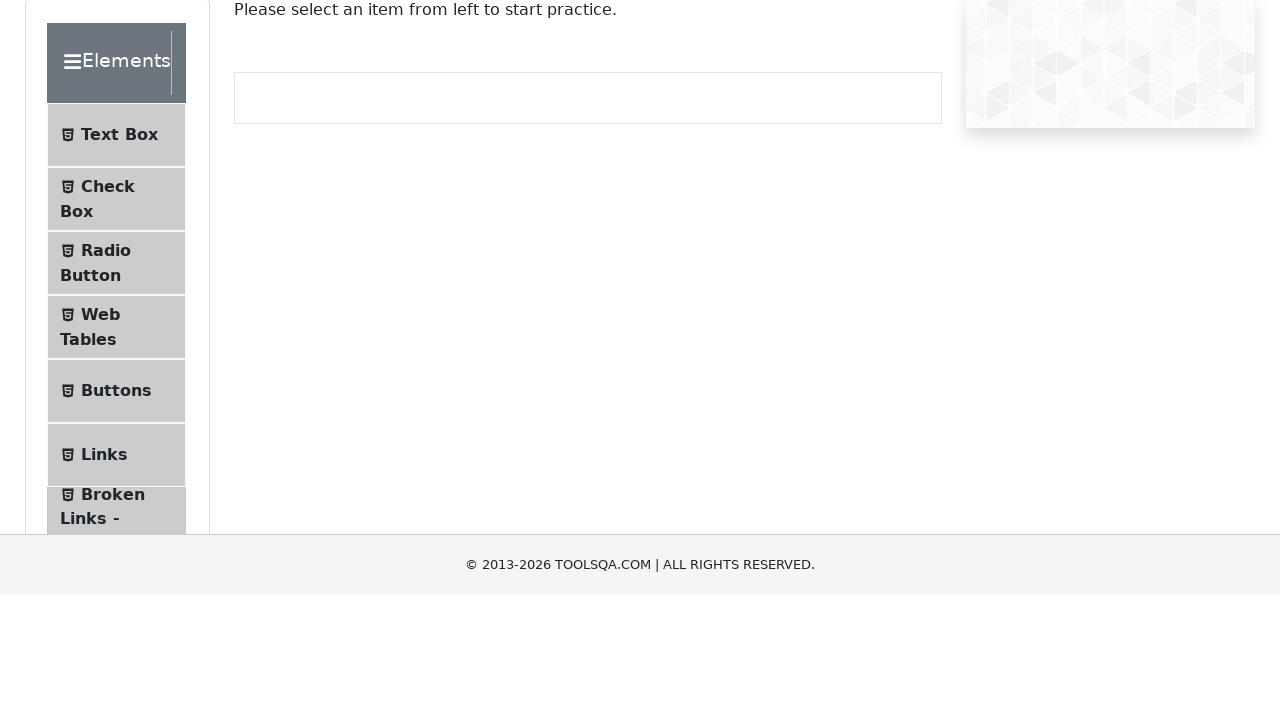

Text Box menu item became visible
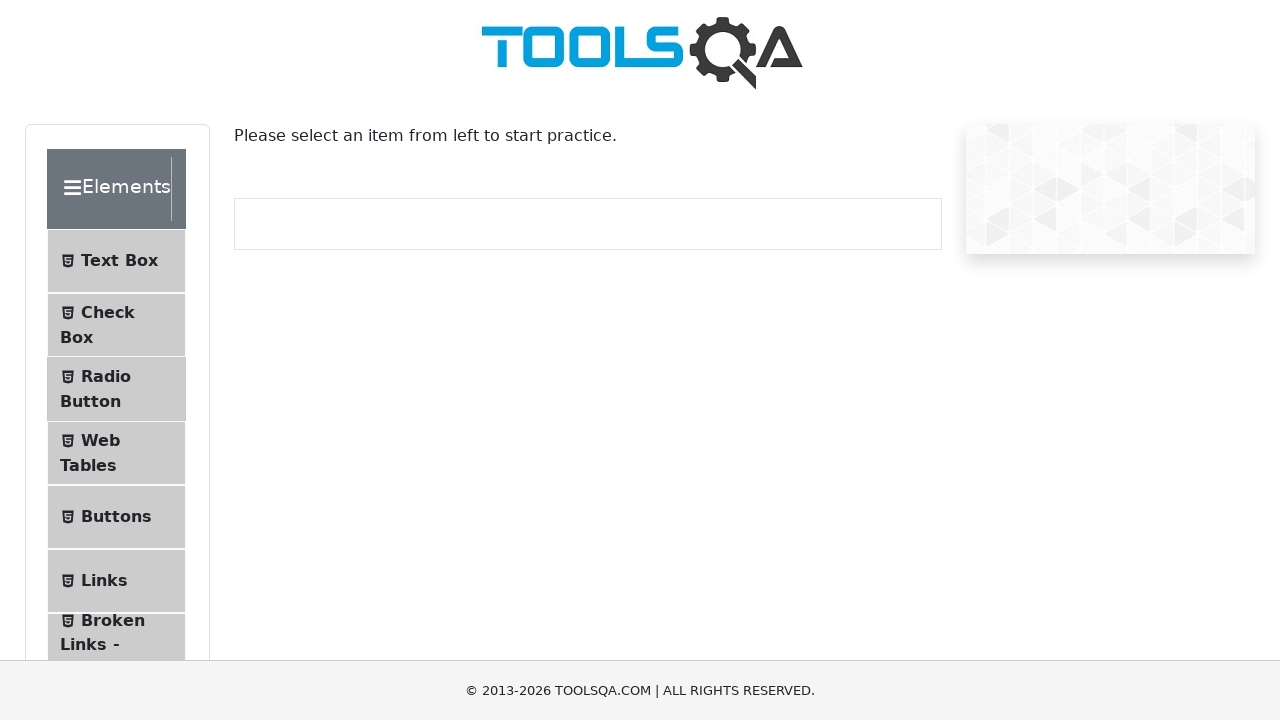

Clicked on the 'Text Box' menu item at (119, 261) on xpath=//span[text()='Text Box']
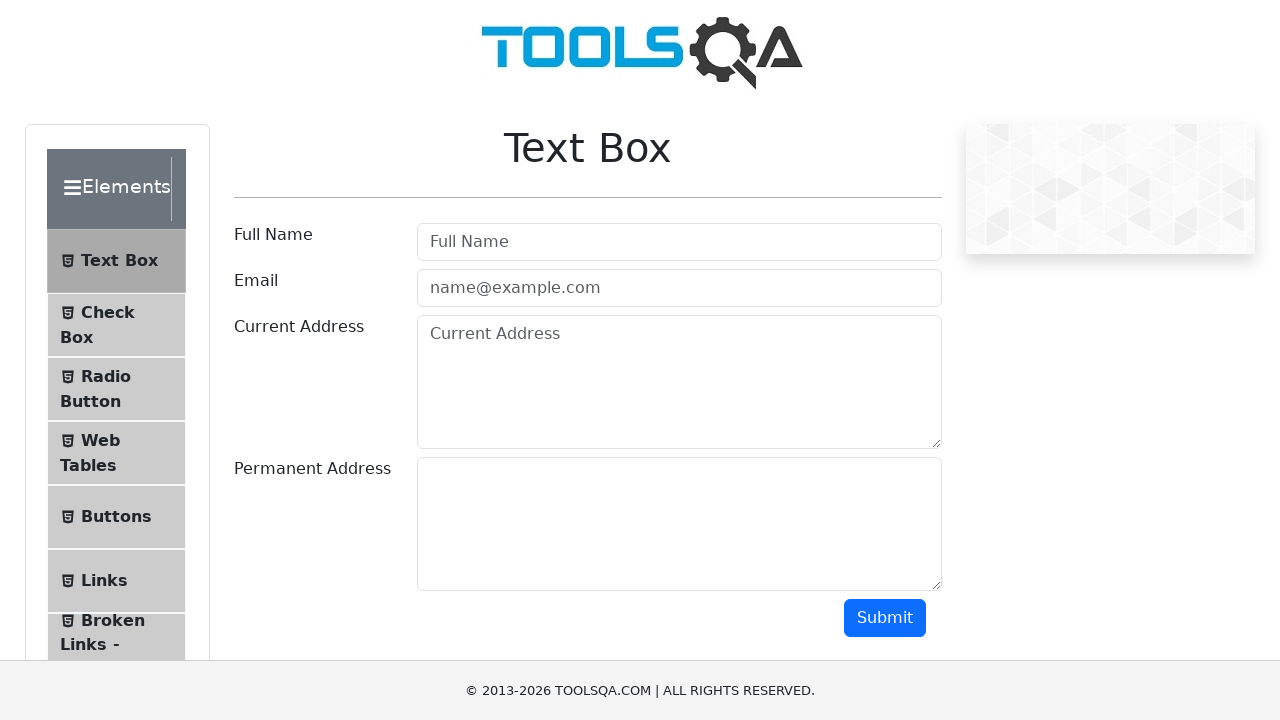

Successfully navigated to the text box form page
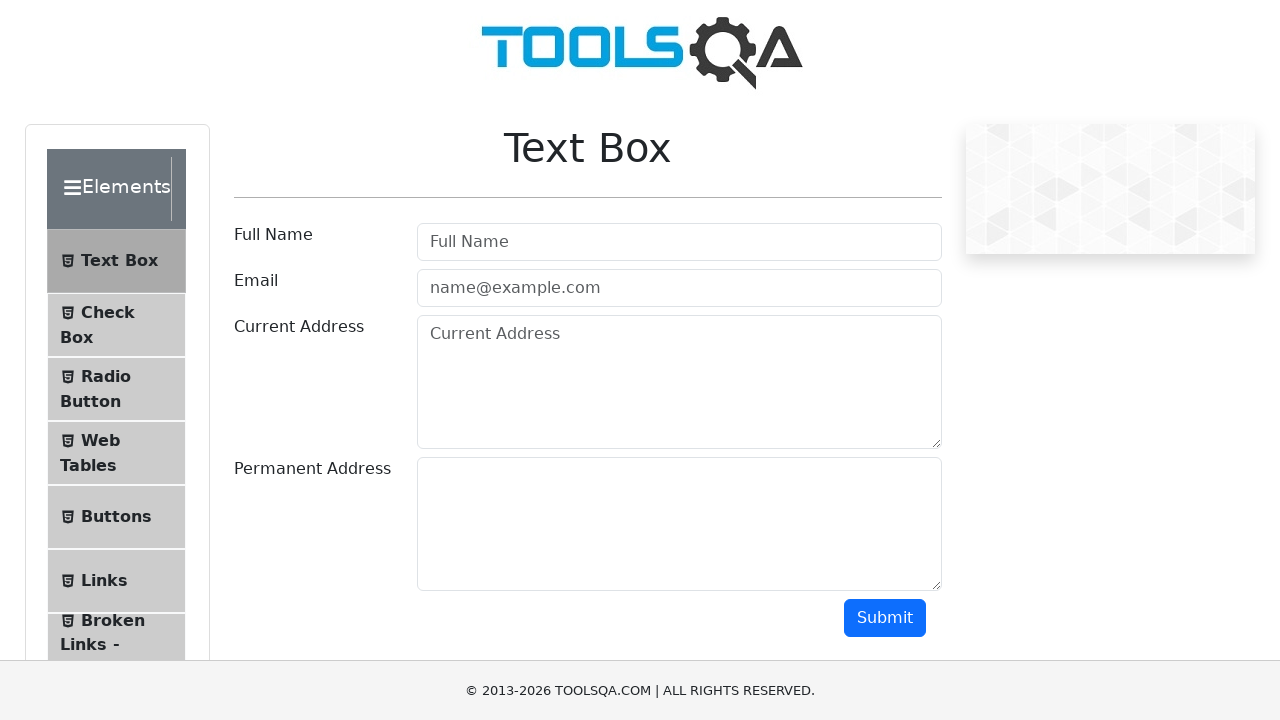

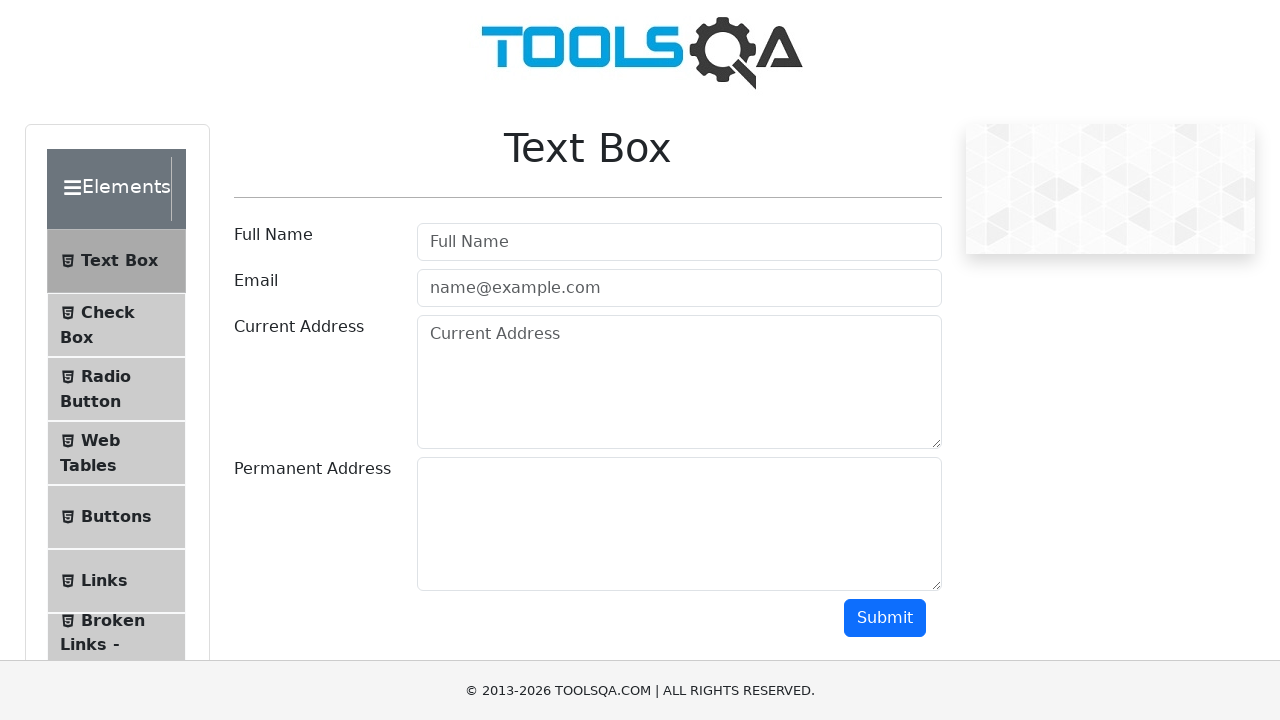